Tests JavaScript prompt alert functionality by clicking the prompt button, entering text into the alert, and accepting it

Starting URL: https://the-internet.herokuapp.com/javascript_alerts

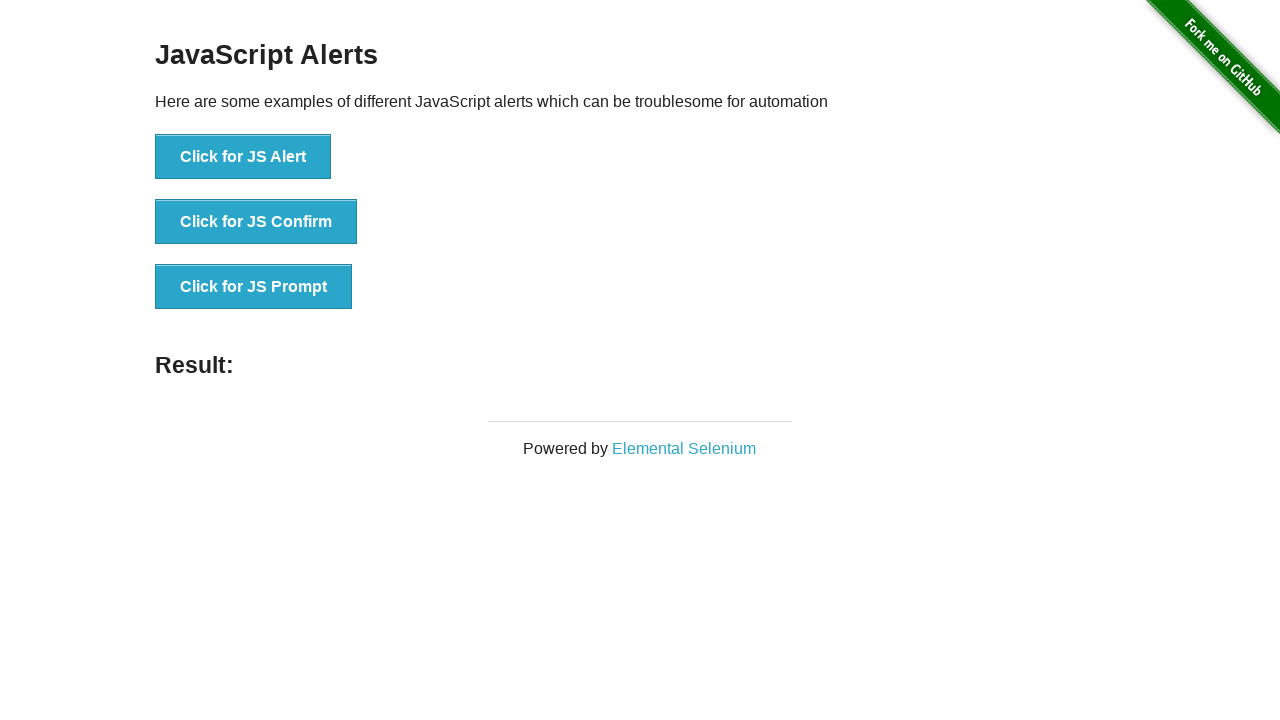

Clicked the JS Prompt button at (254, 287) on xpath=//button[.='Click for JS Prompt']
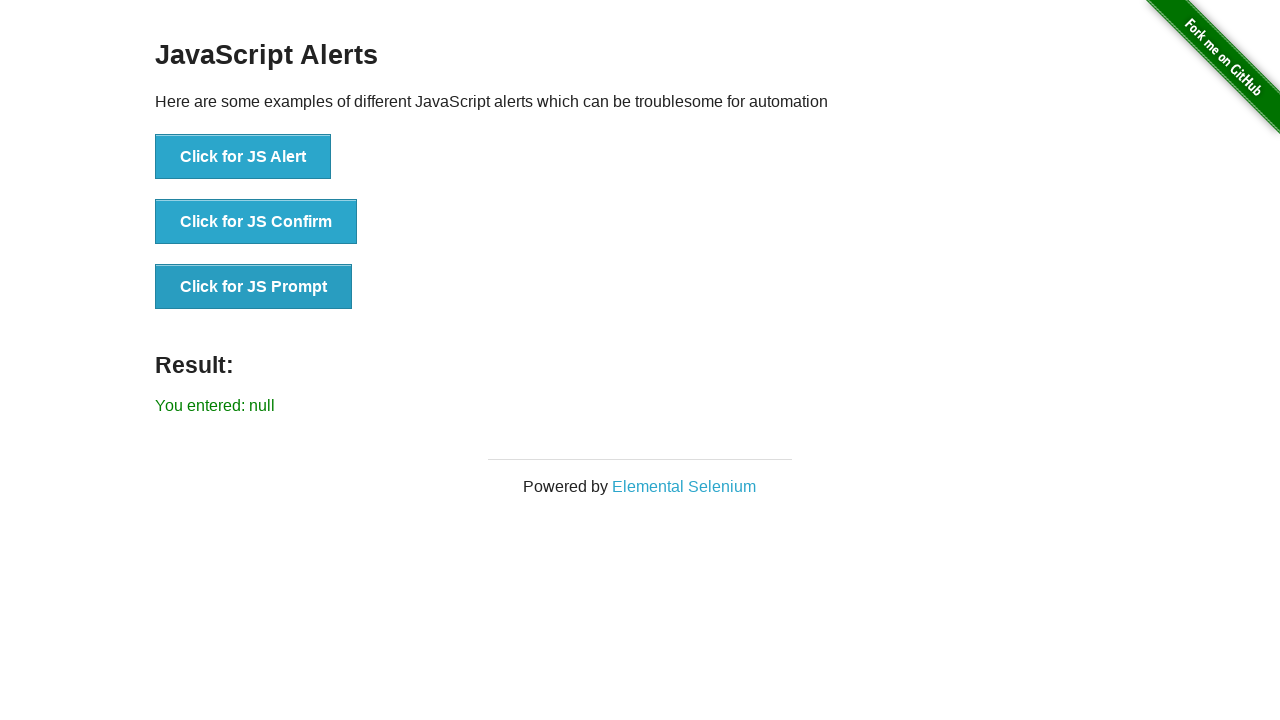

Set up dialog handler to accept prompt with text 'Time'
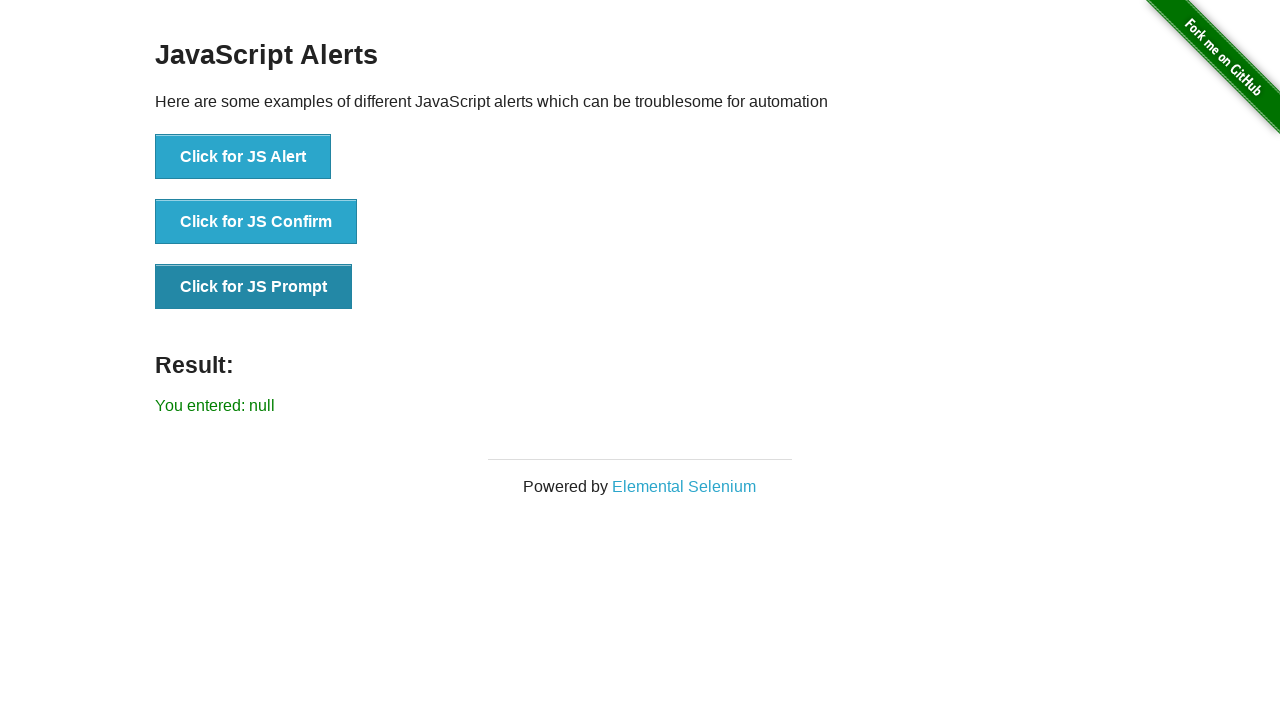

Clicked the JS Prompt button to trigger dialog at (254, 287) on xpath=//button[.='Click for JS Prompt']
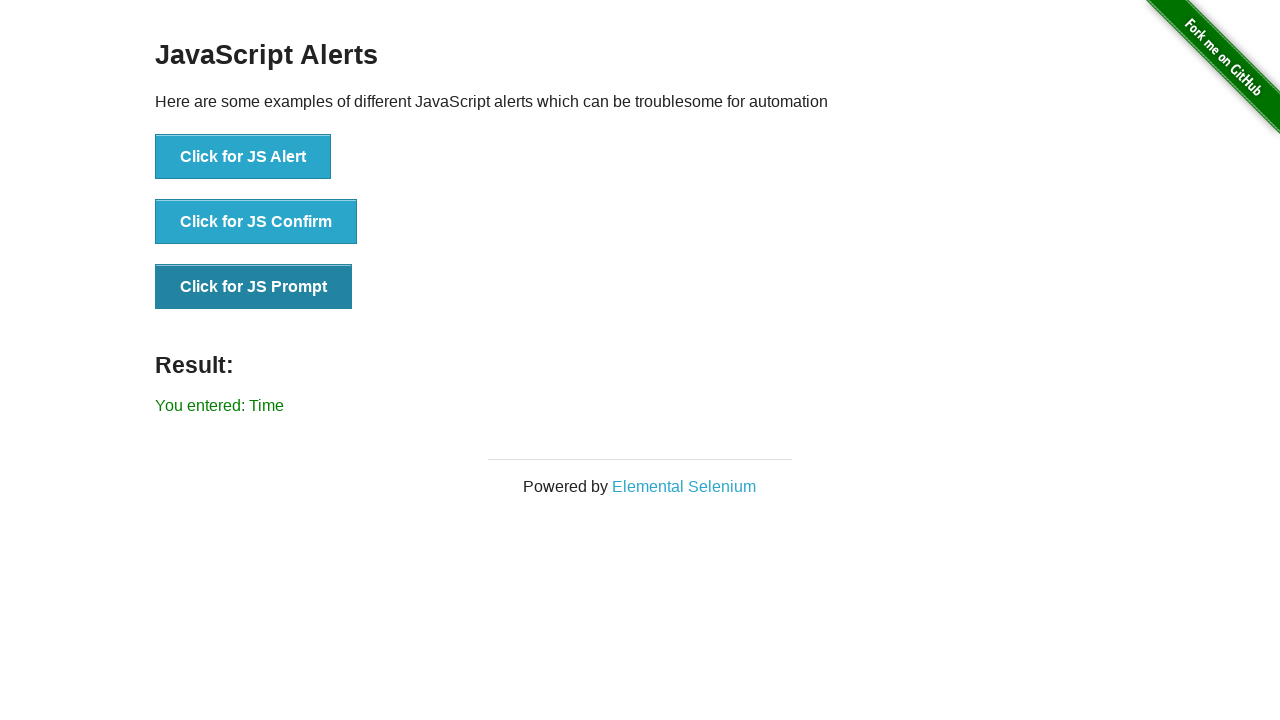

Waited for result element to appear after accepting prompt
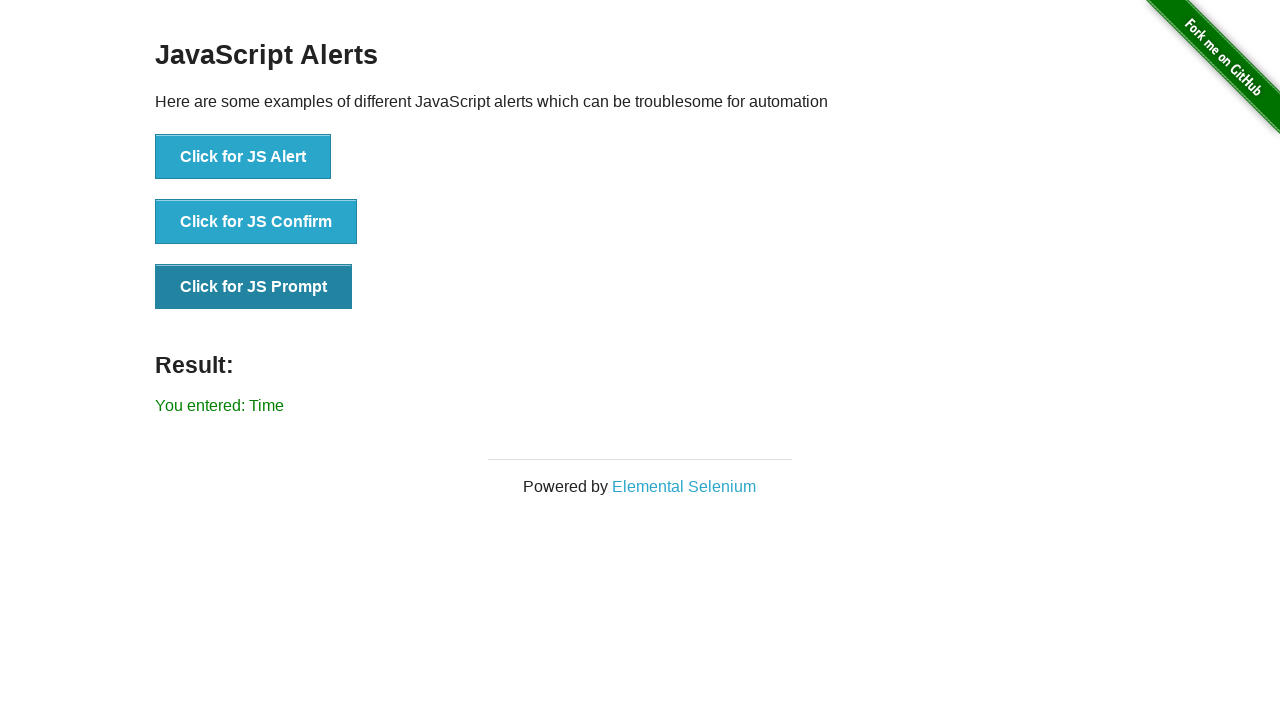

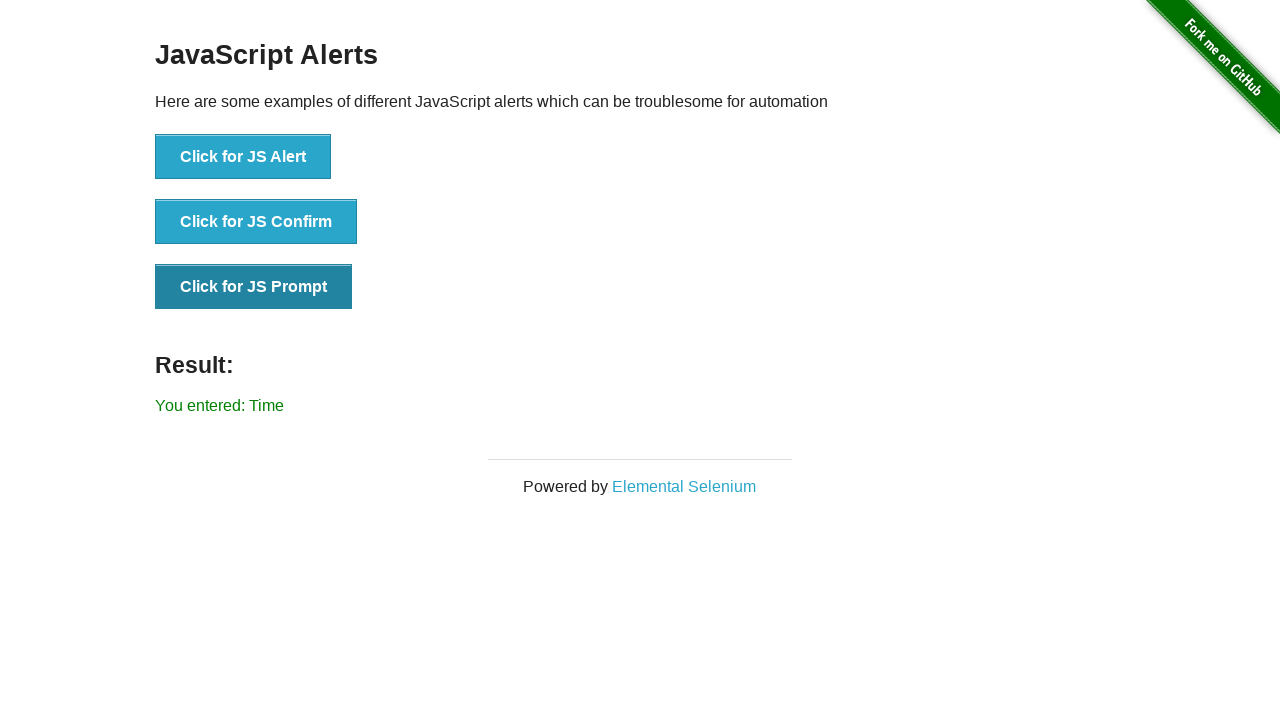